Navigates to the "New Books" section of the Litres website

Starting URL: https://www.litres.ru/

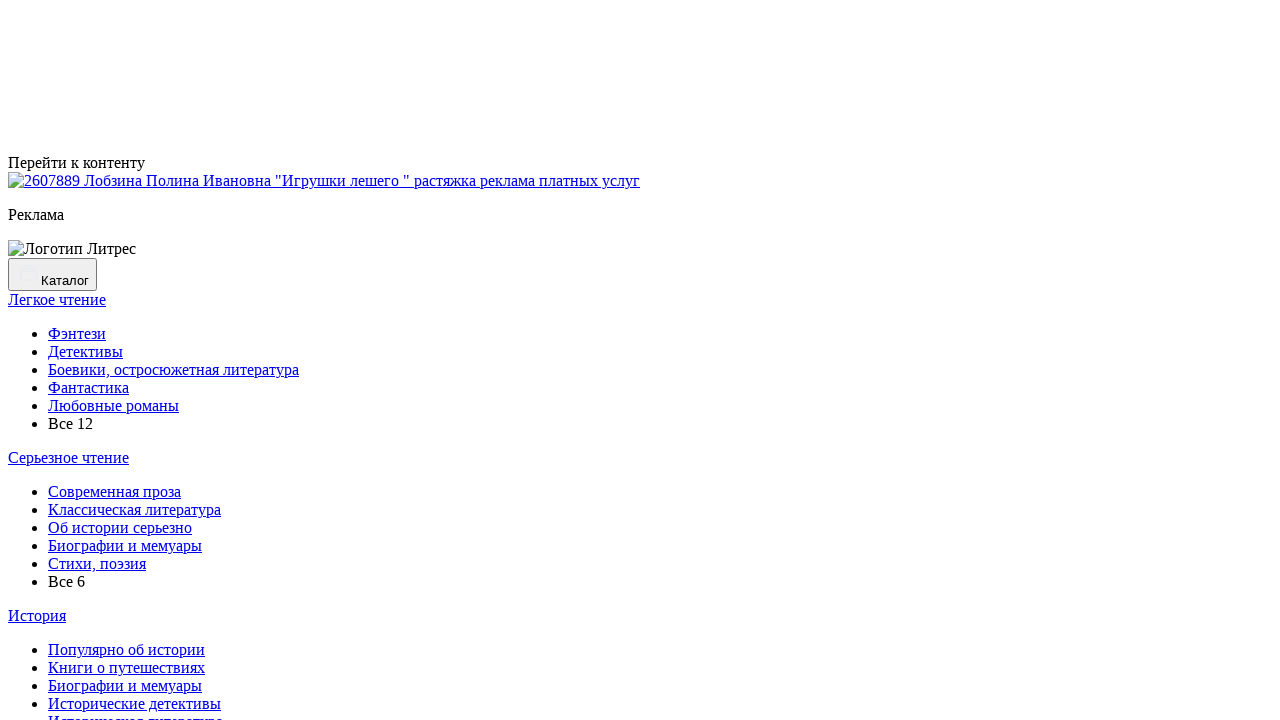

Clicked on 'Новинки' (New Books) link at (220, 360) on text=Новинки
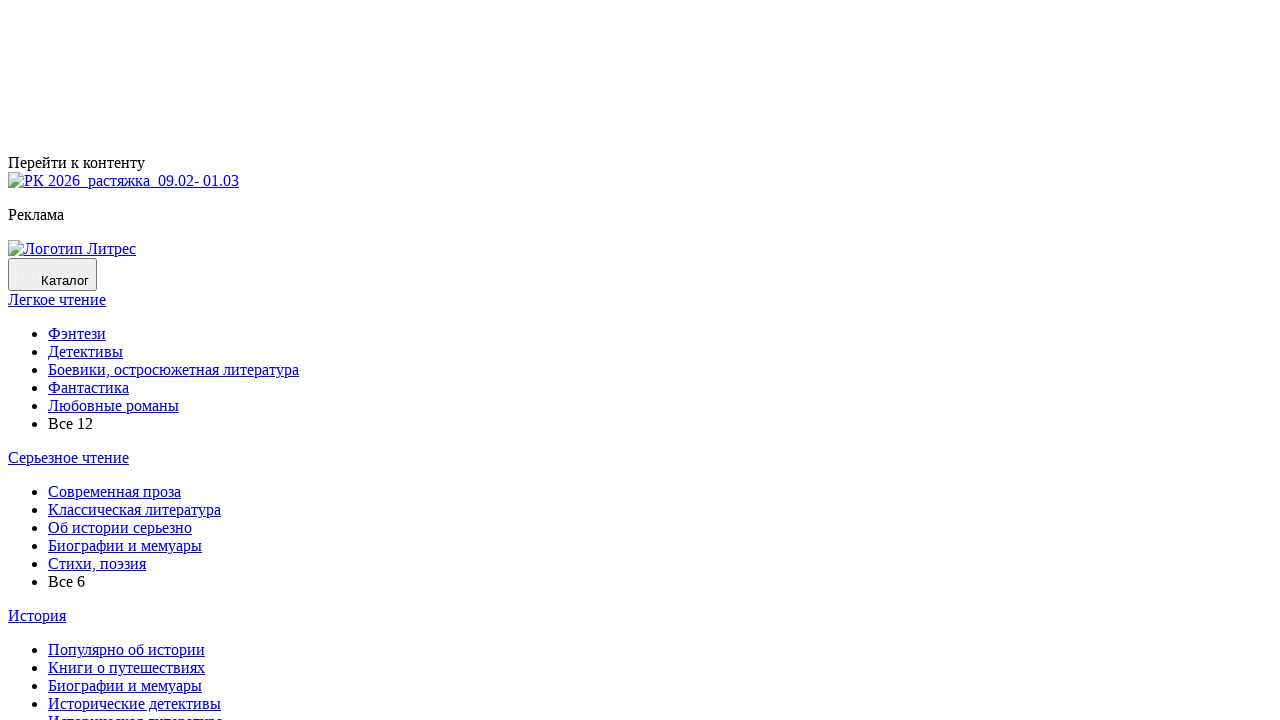

New Books page loaded successfully
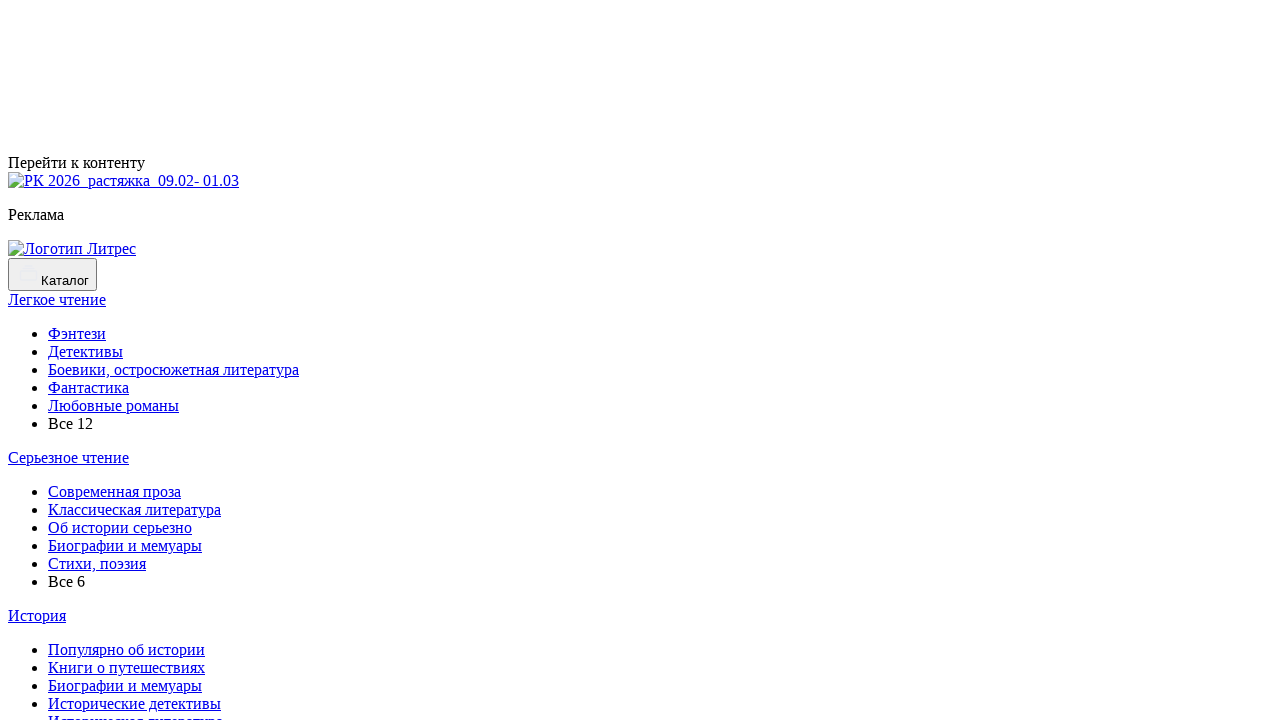

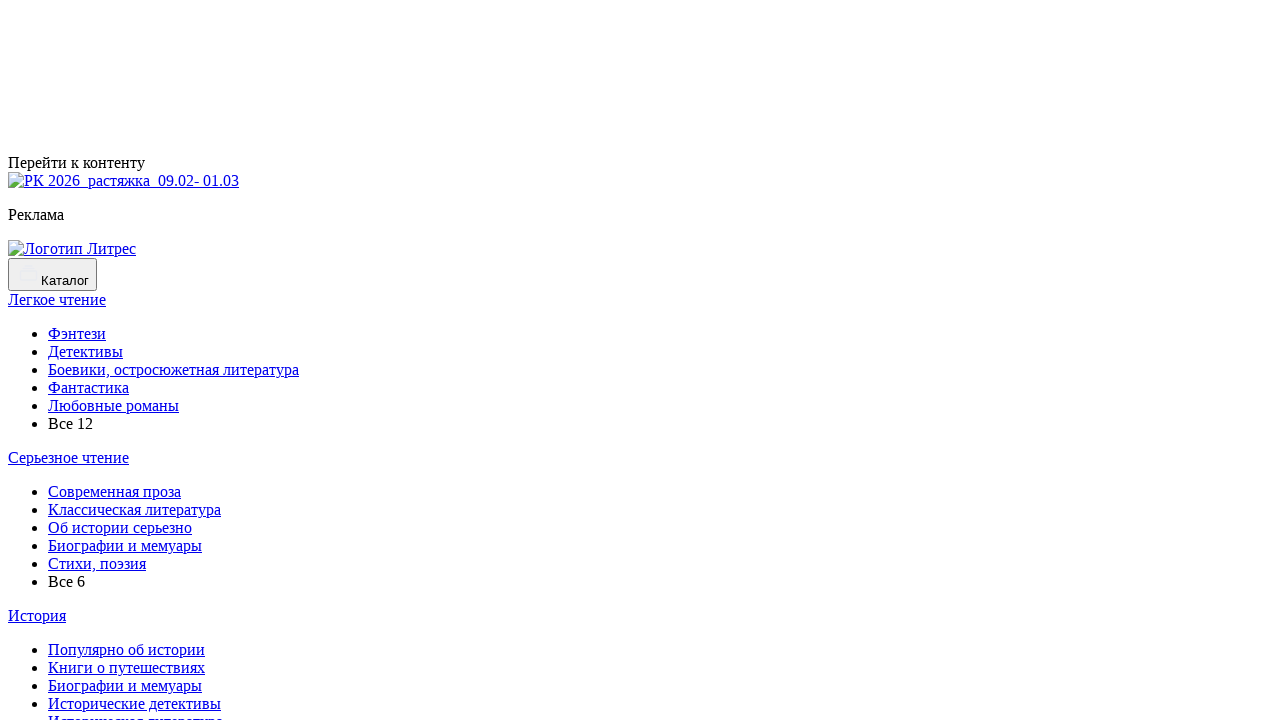